Tests a practice form by filling out various fields including name, password, checkboxes, radio buttons, dropdown selection, email, and message textarea, then verifies an alert appears after submission.

Starting URL: https://practice-automation.com/form-fields/

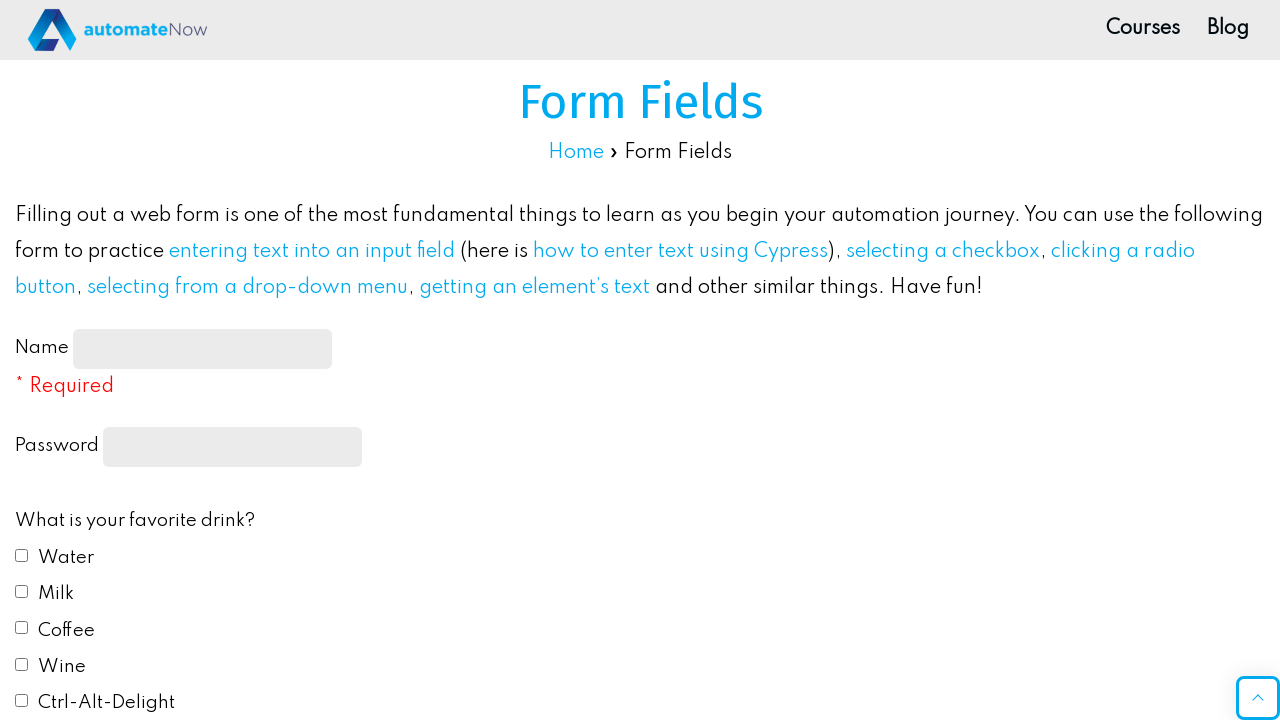

Waited for name input field to load
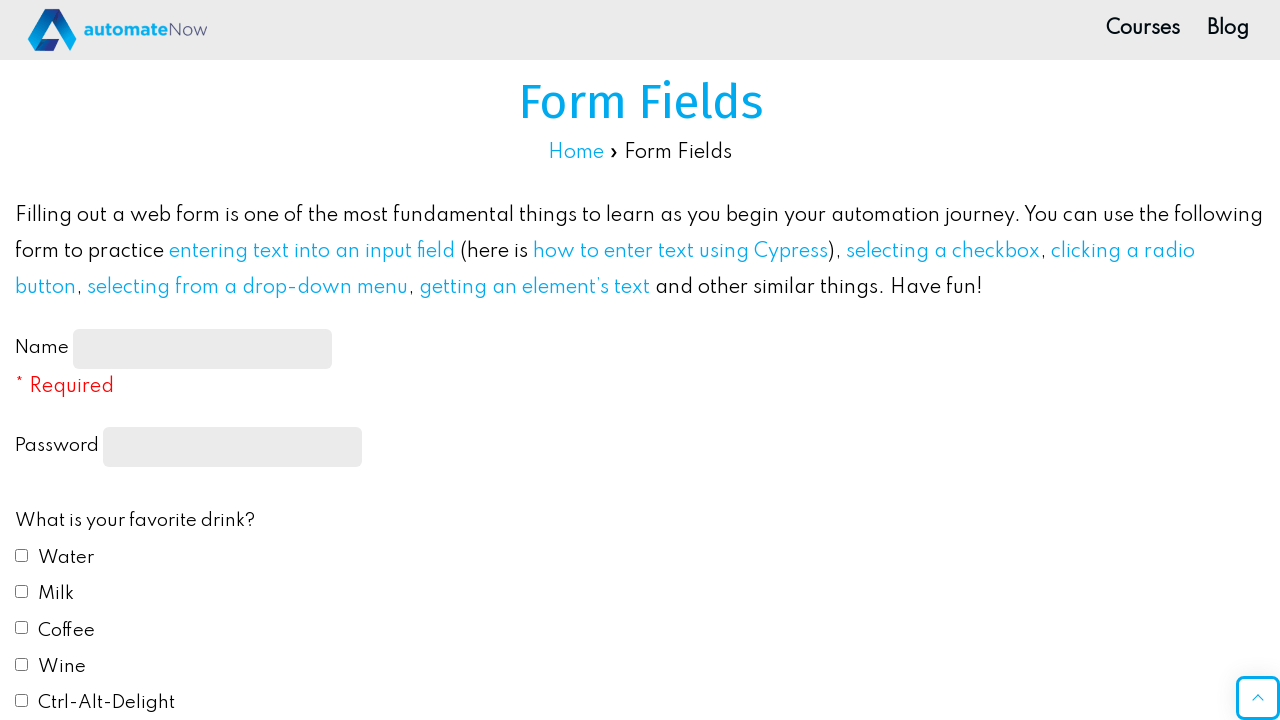

Filled name field with 'MAX!!!' on #name-input
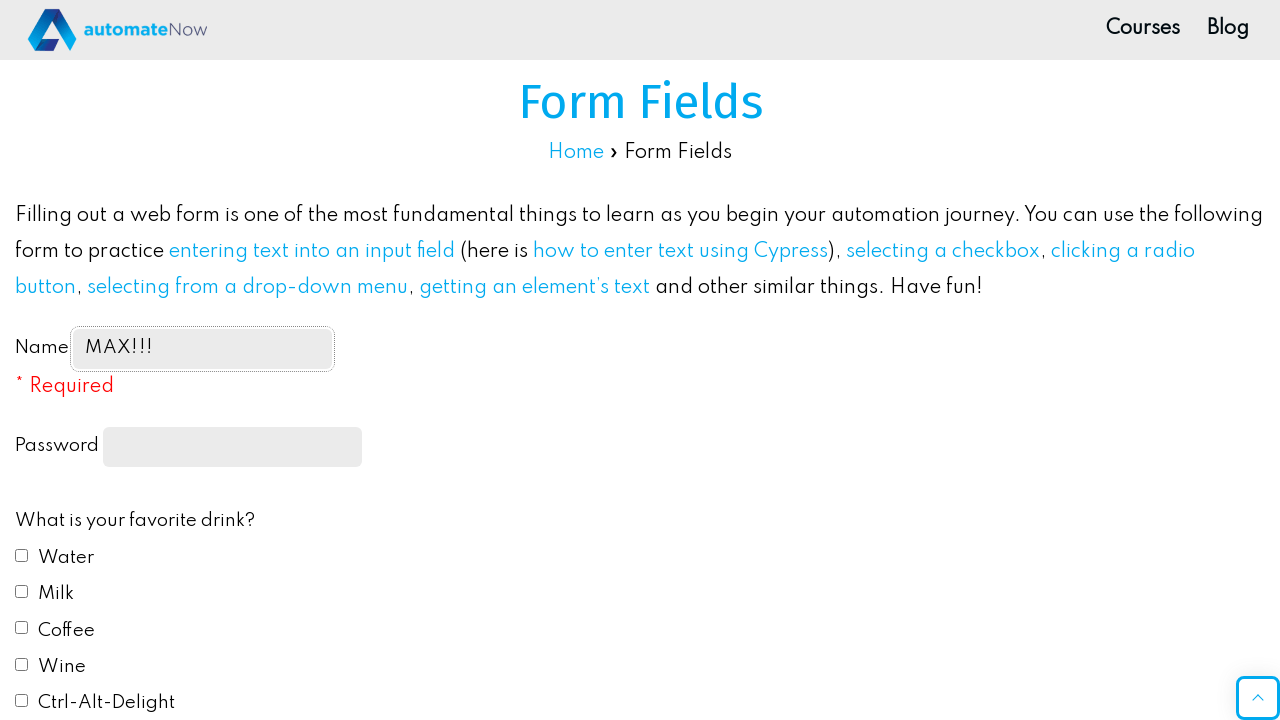

Filled password field with '12345678' on input[type='password']
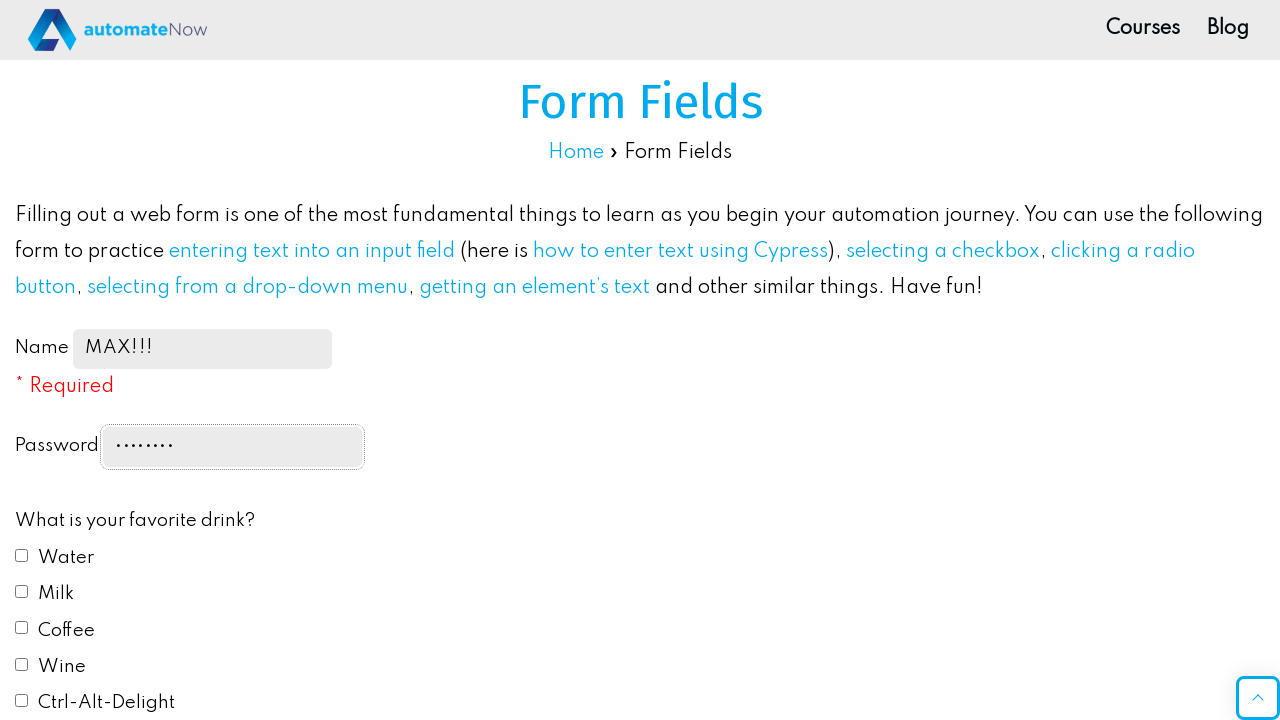

Checked milk checkbox at (22, 591) on #drink2
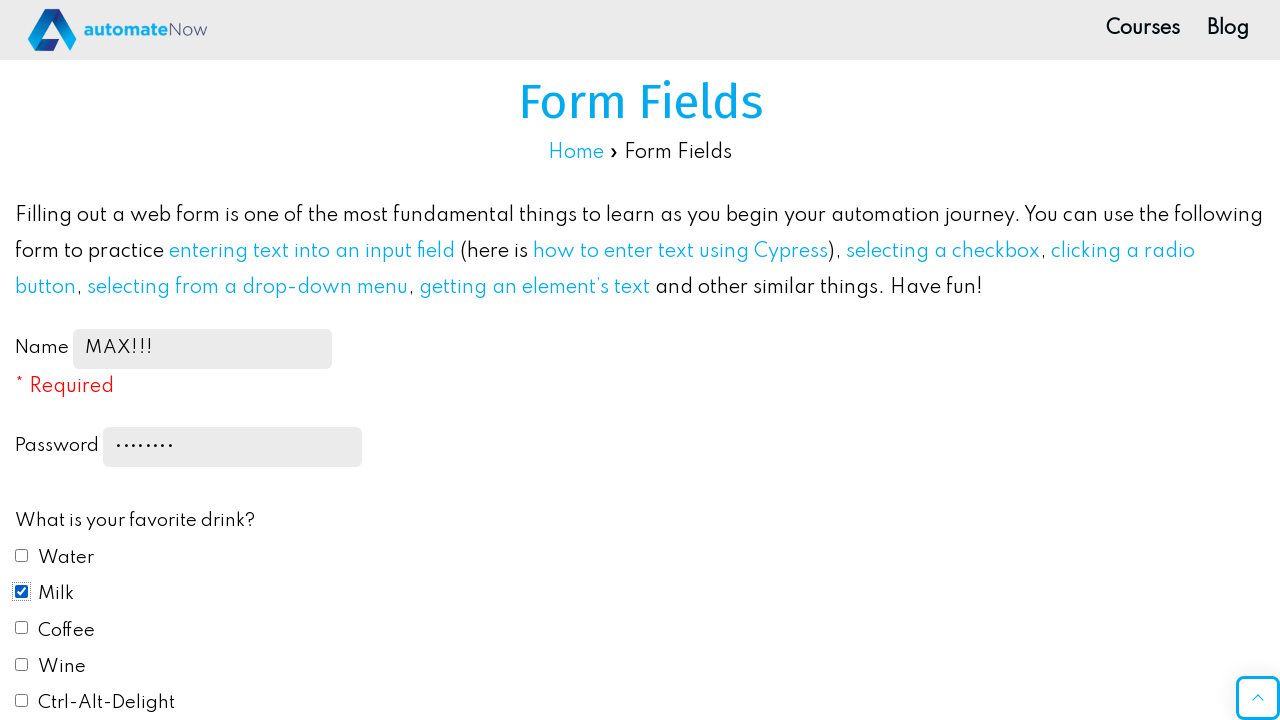

Checked coffee checkbox at (22, 628) on #drink3
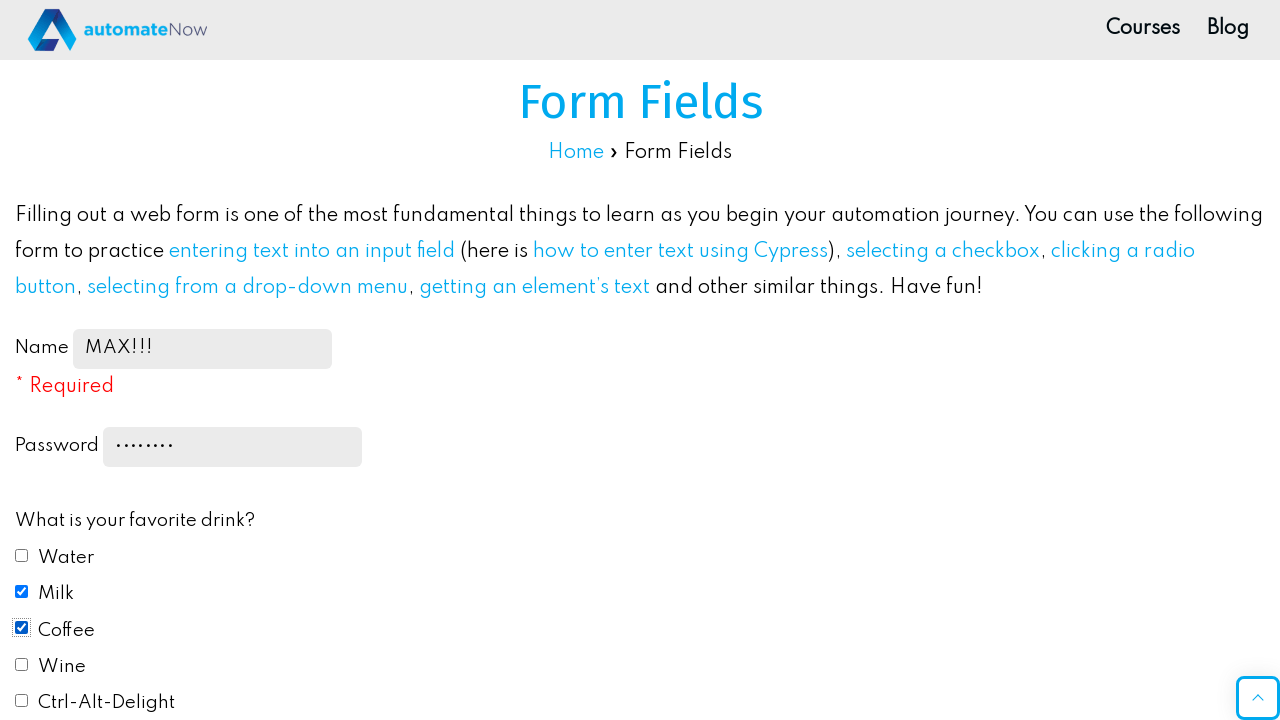

Clicked yellow radio button at (22, 360) on #color3
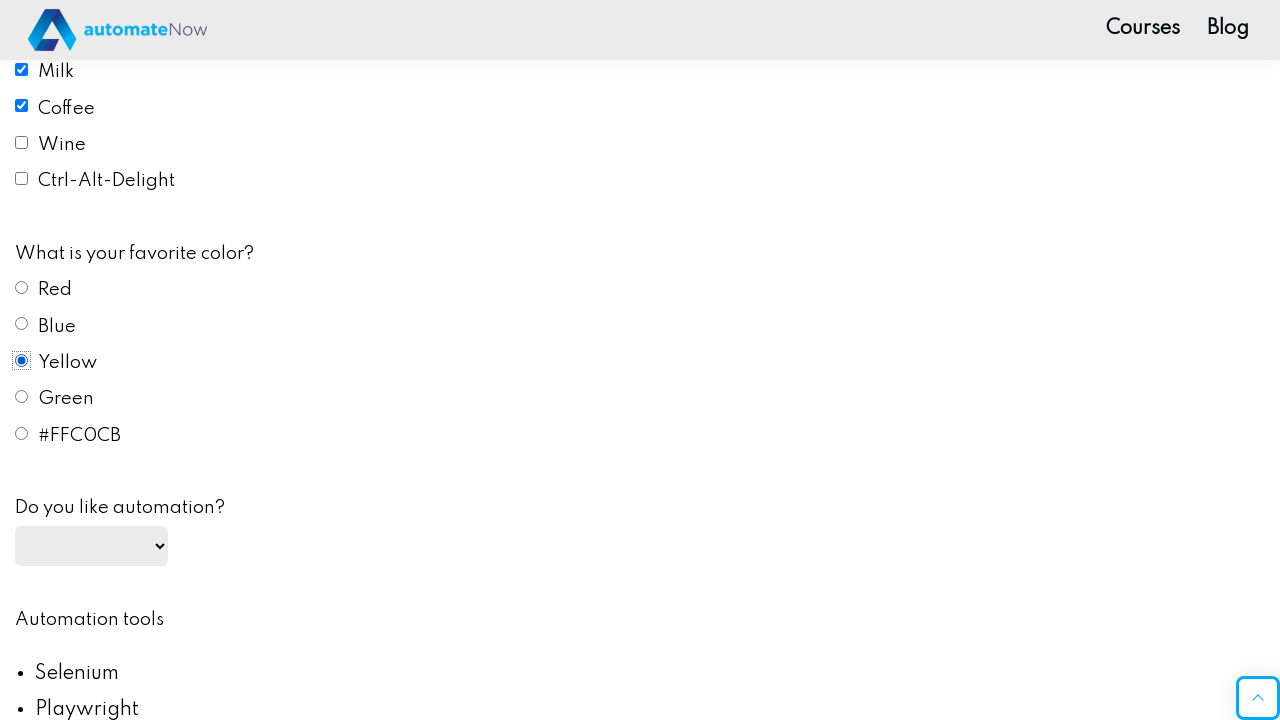

Selected 'yes' from automation dropdown on #automation
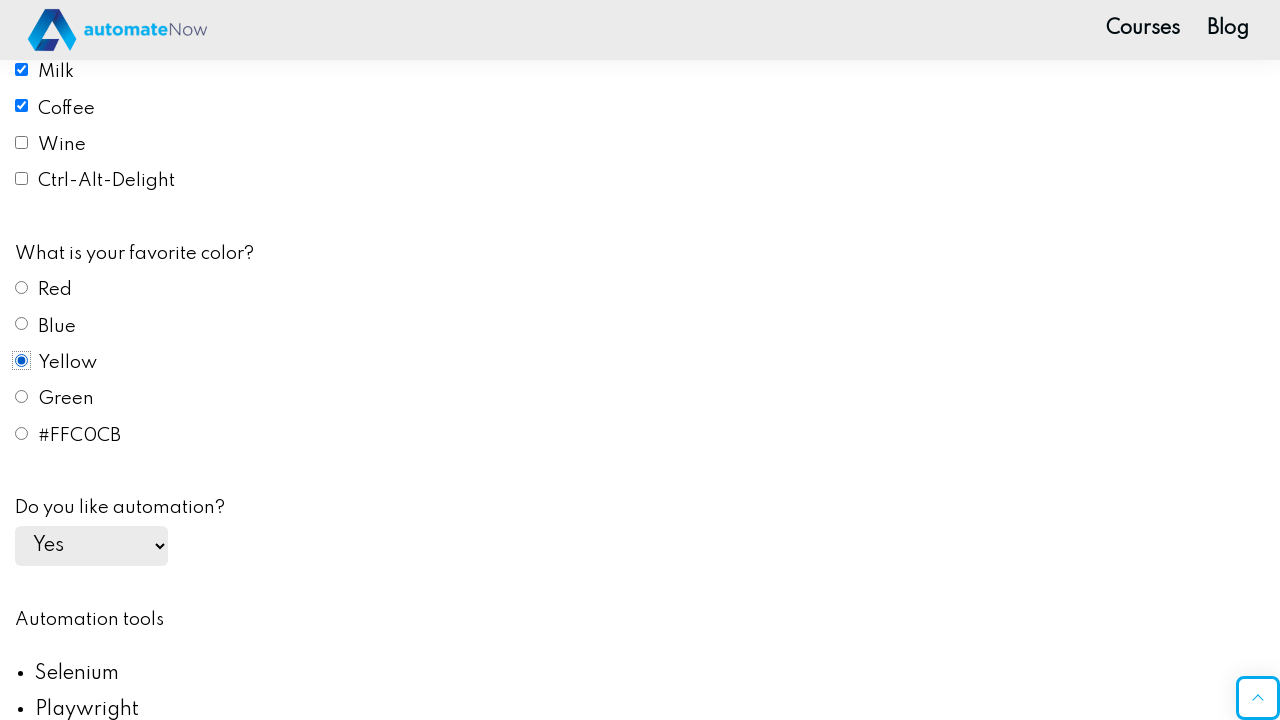

Filled email field with 'contact@testmail.com' on #email
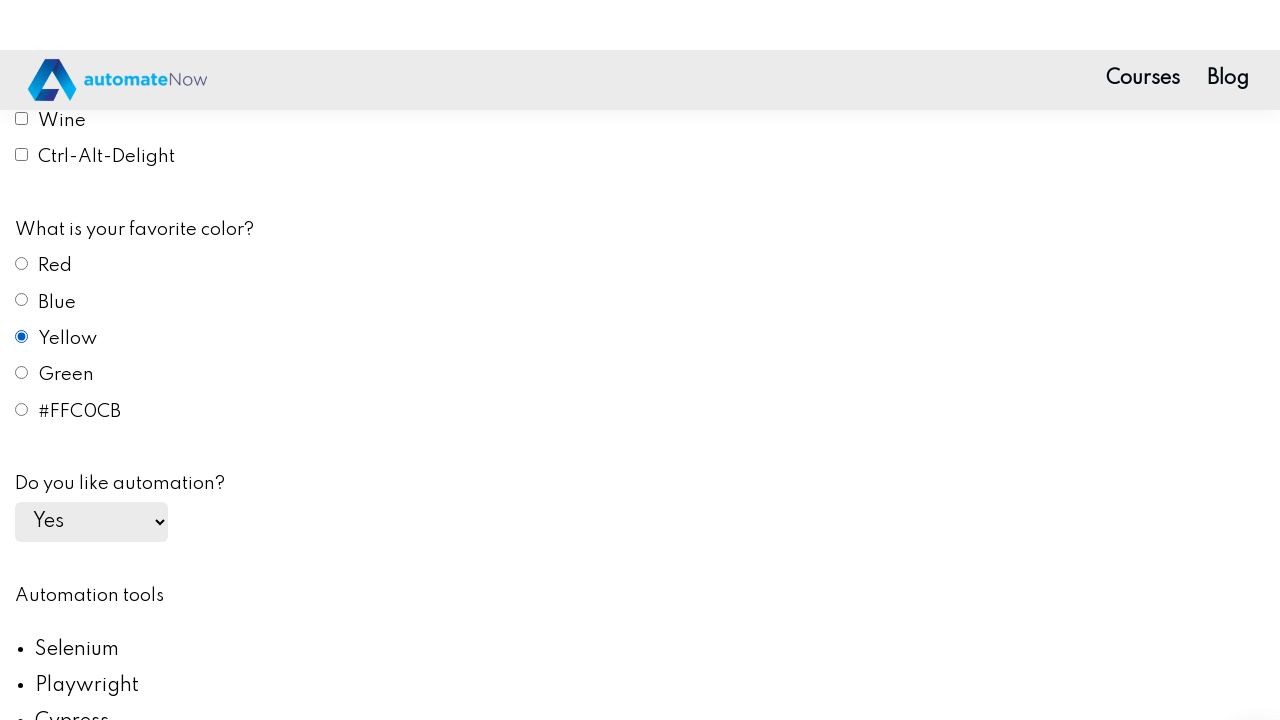

Retrieved all list item elements
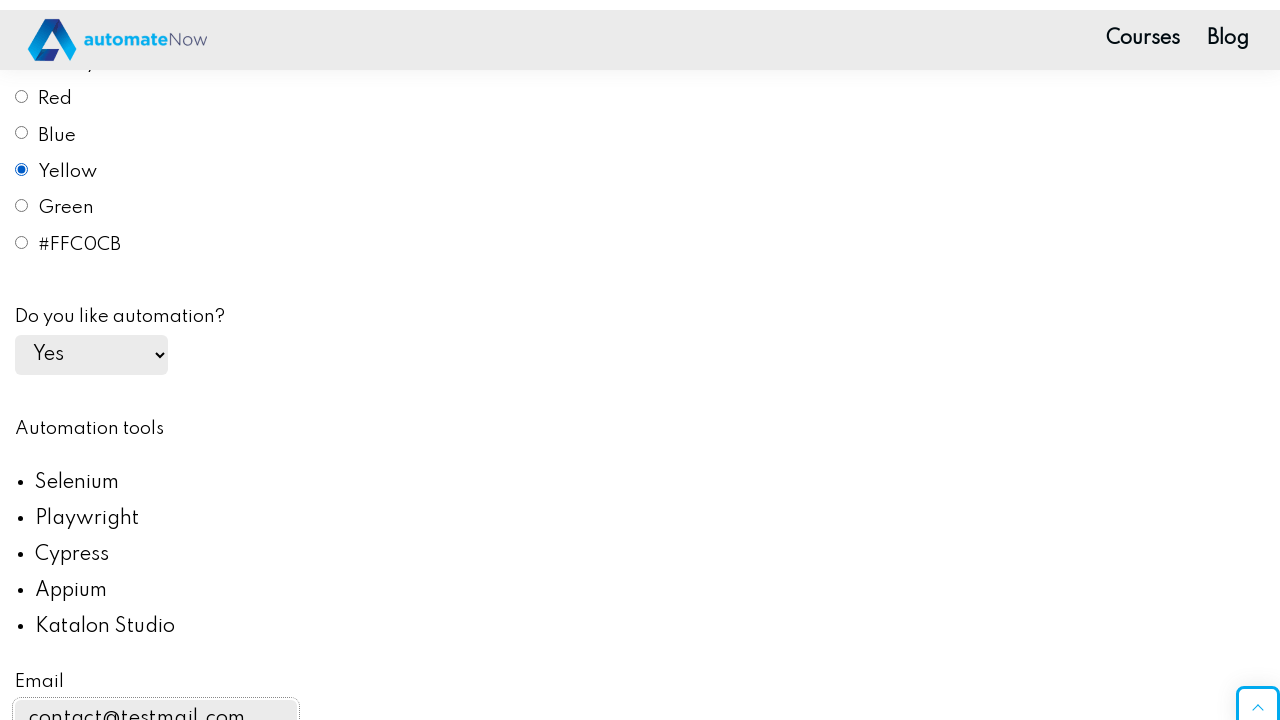

Filled message textarea with longest list item text: 'Katalon Studio' on #message
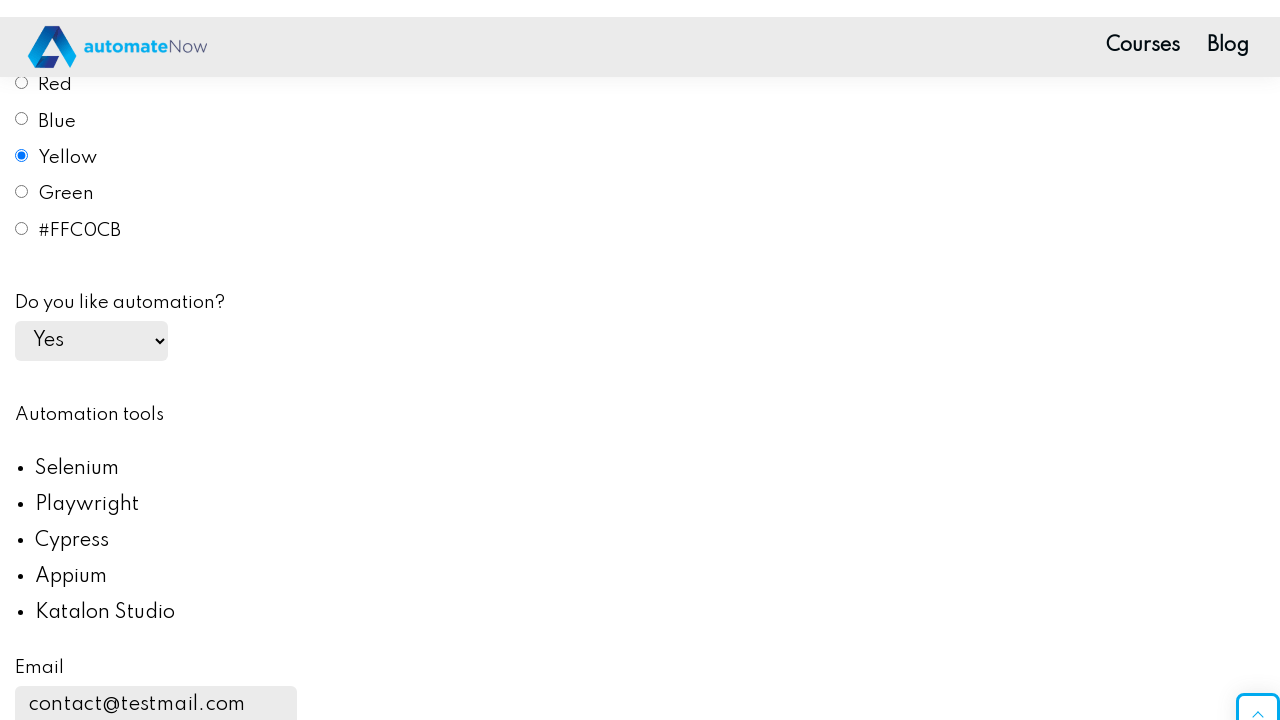

Clicked submit button to submit the form at (108, 697) on #submit-btn
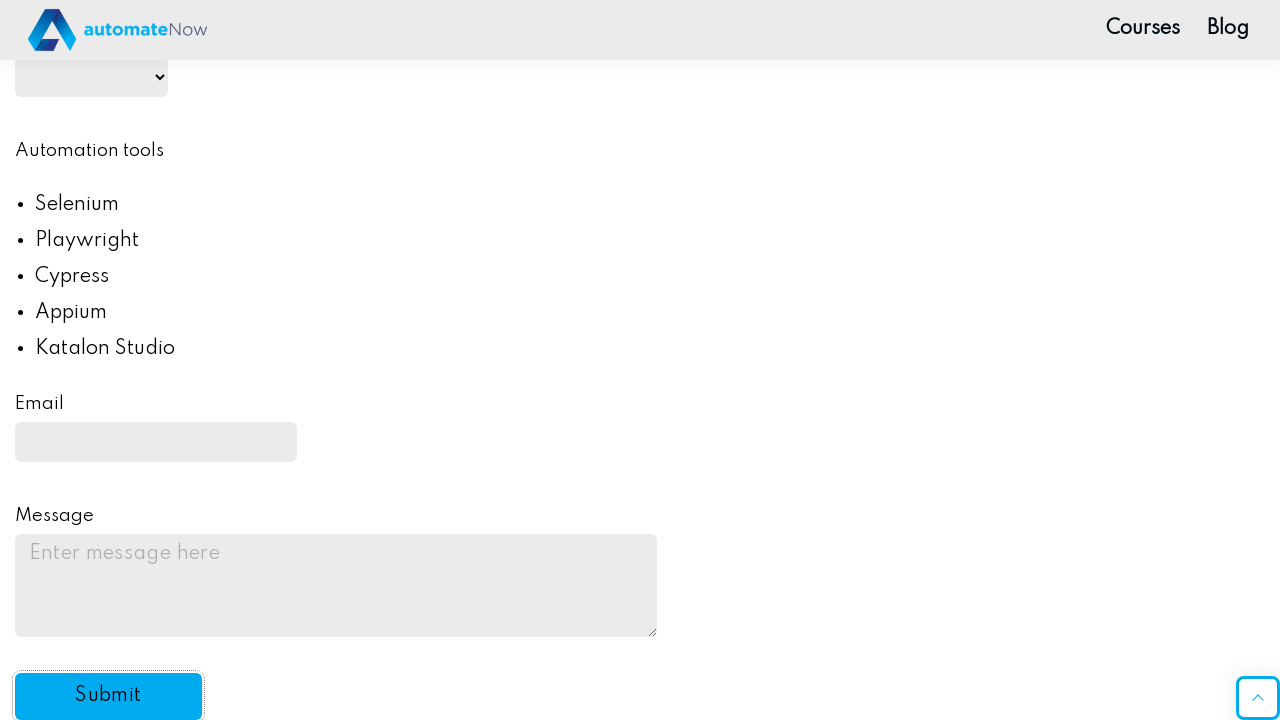

Set up alert handler to accept any dialogs
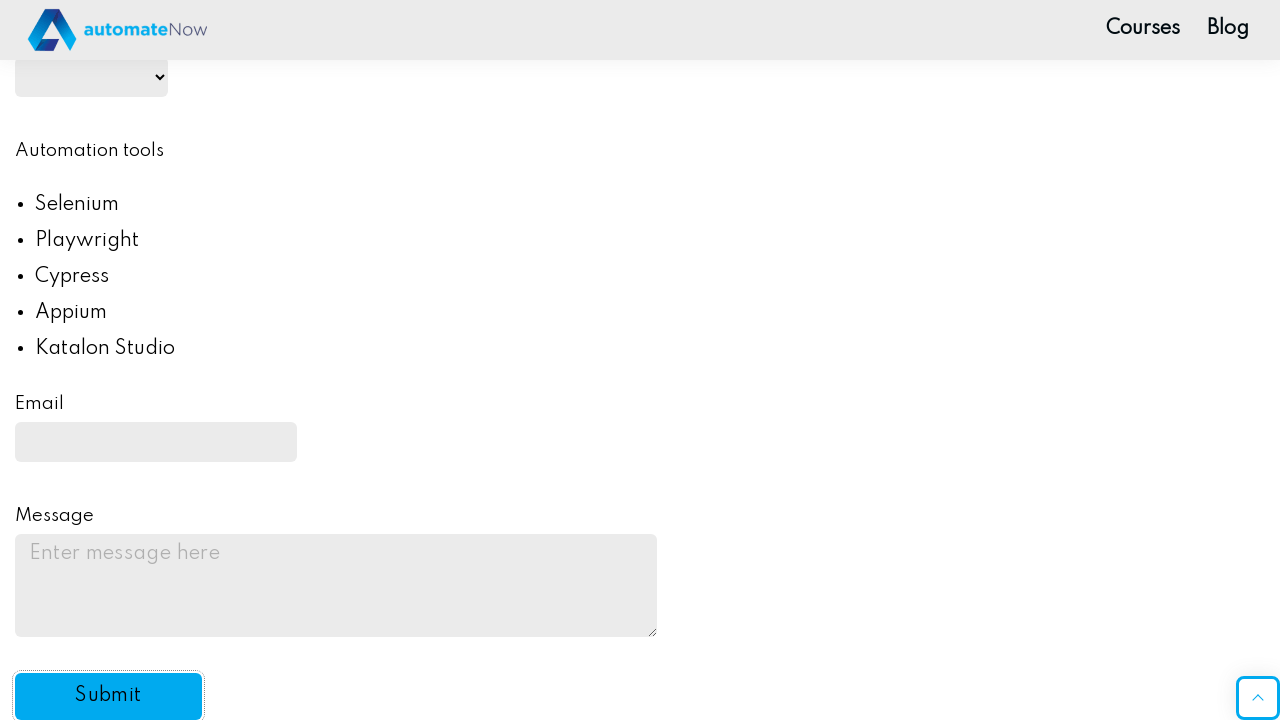

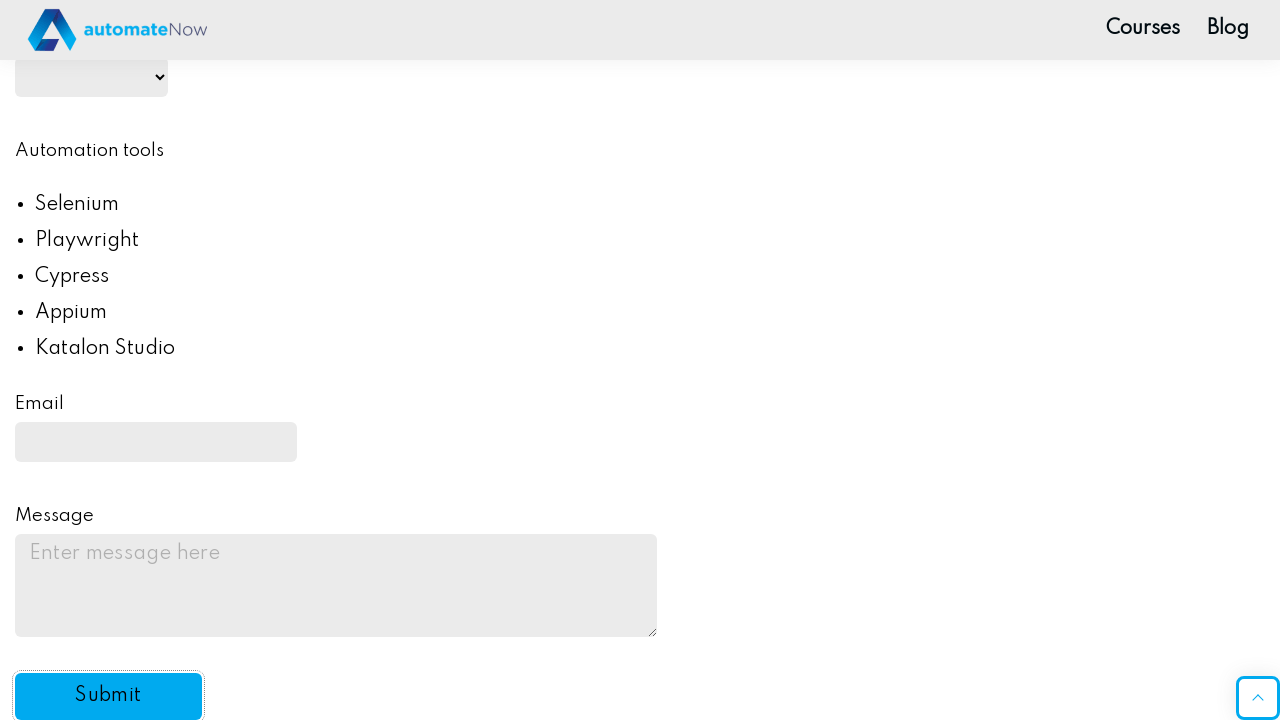